Tests user registration flow by filling out the registration form with name, email, password, and checking the admin checkbox, then verifying successful registration by checking the welcome message.

Starting URL: https://front.serverest.dev/

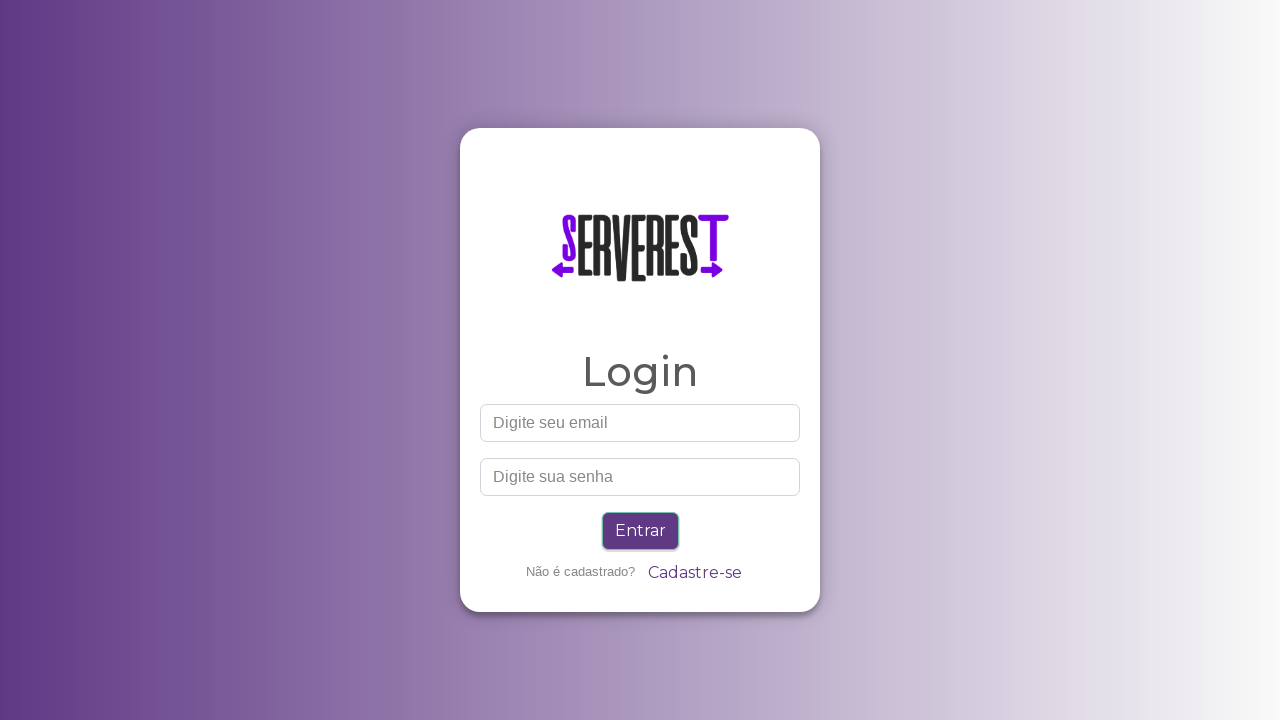

Clicked on 'Cadastre-se' (Register) link at (694, 573) on css=.btn-link
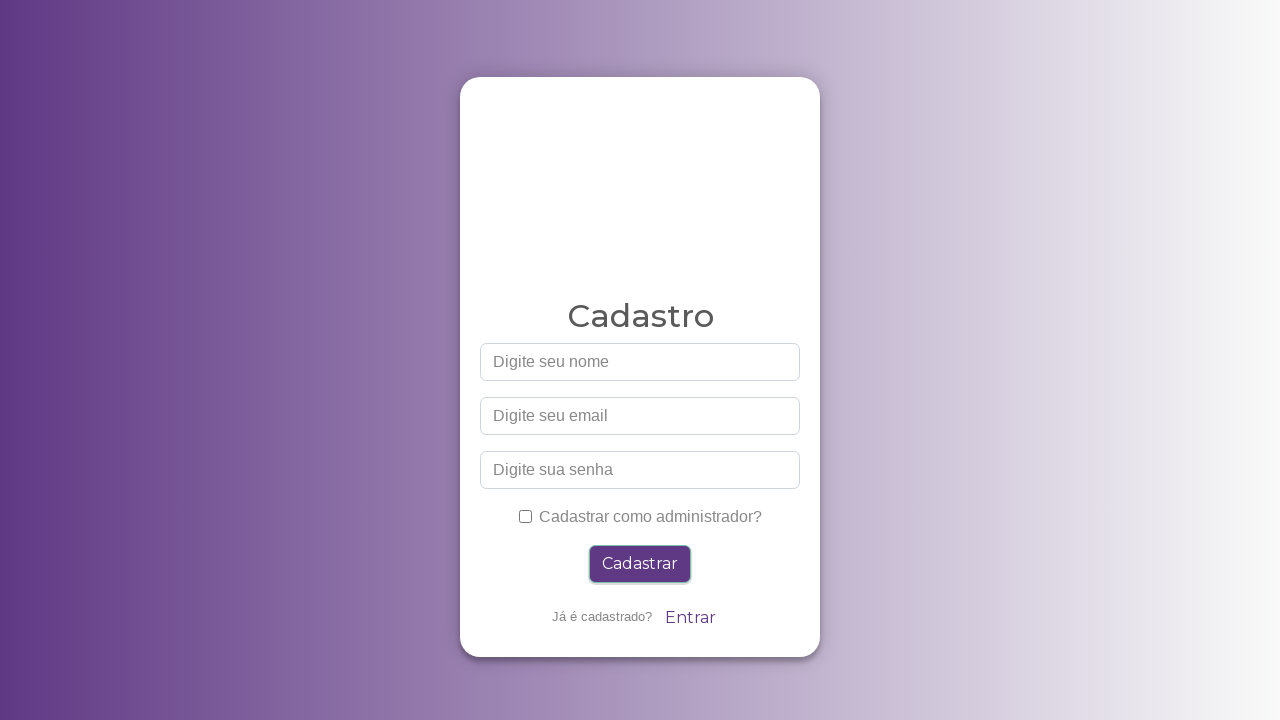

Clicked on name input field at (640, 362) on css=#nome
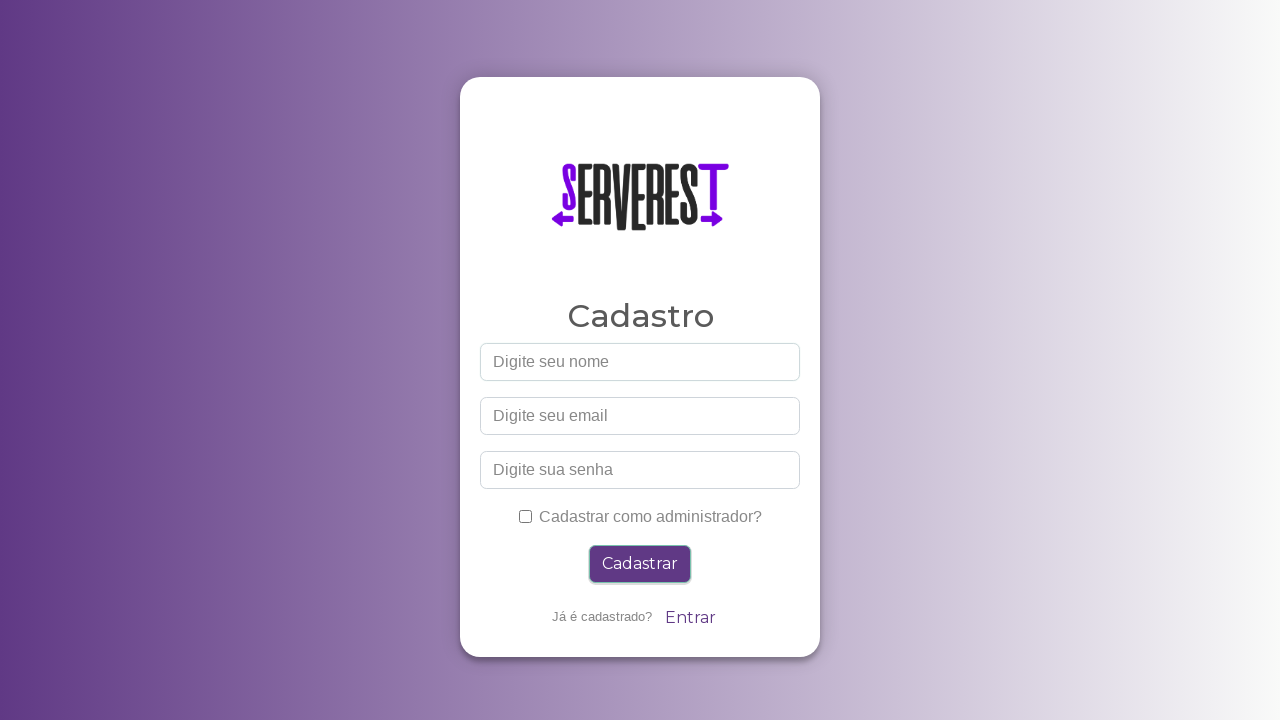

Filled name field with 'Augusto Oliveira' on css=input[data-testid='nome']
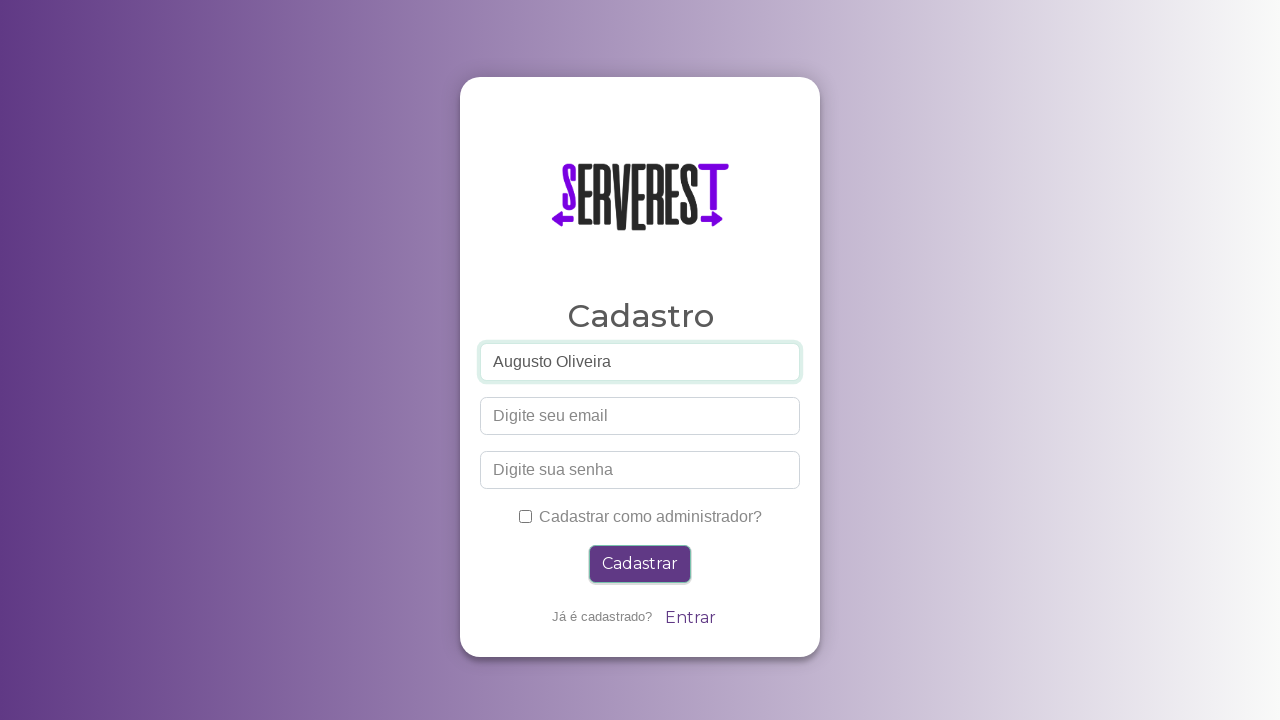

Clicked on email input field at (640, 416) on css=#email
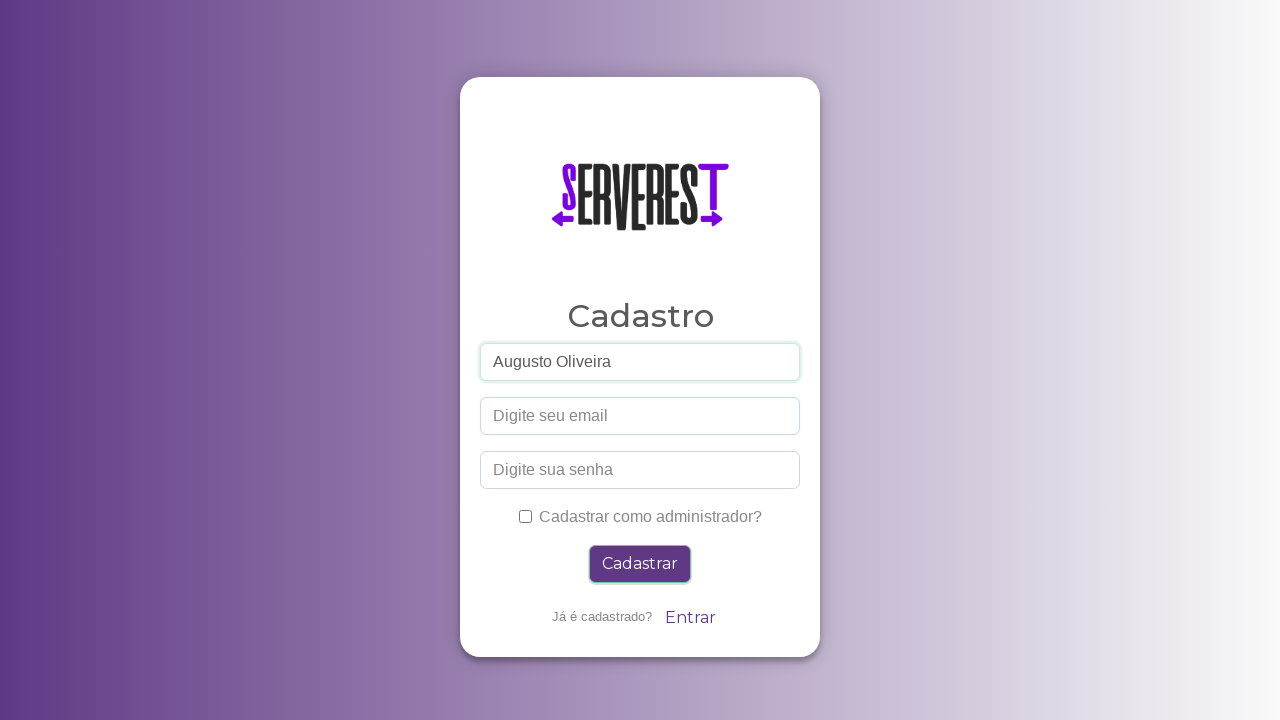

Filled email field with 'augusto.test7284@example.com' on css=input[data-testid='email']
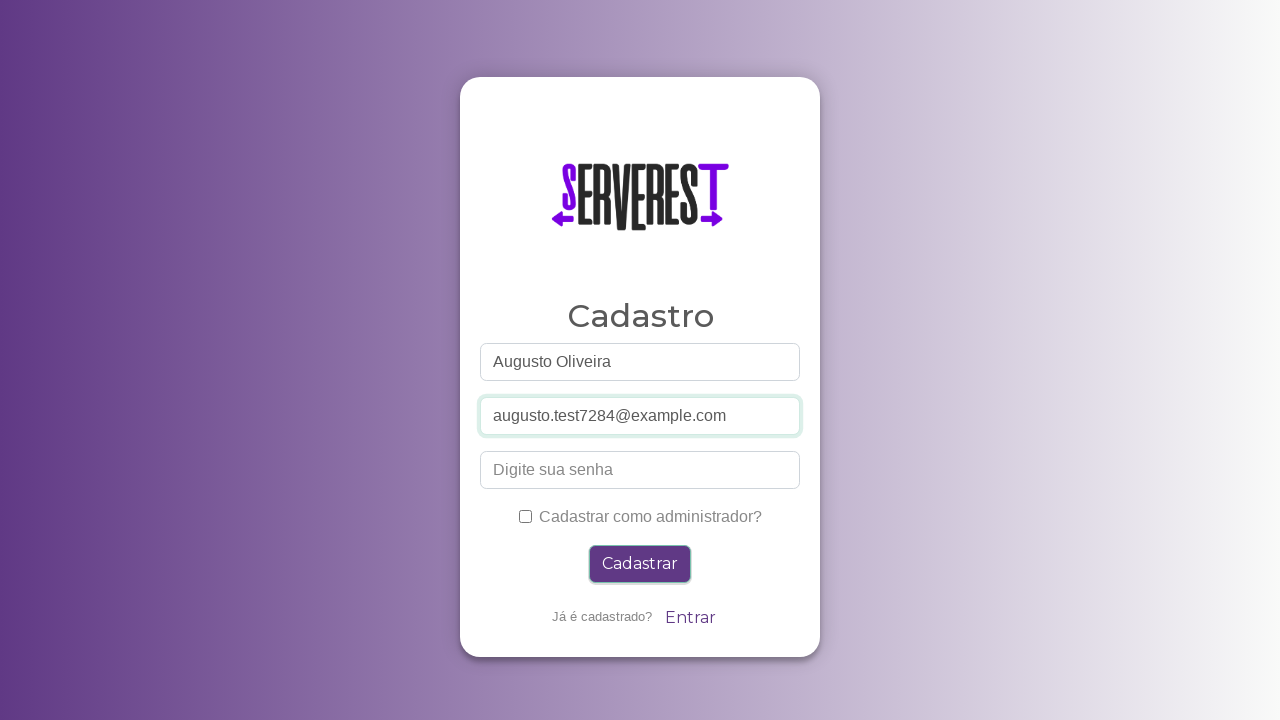

Clicked on password input field at (640, 470) on css=#password
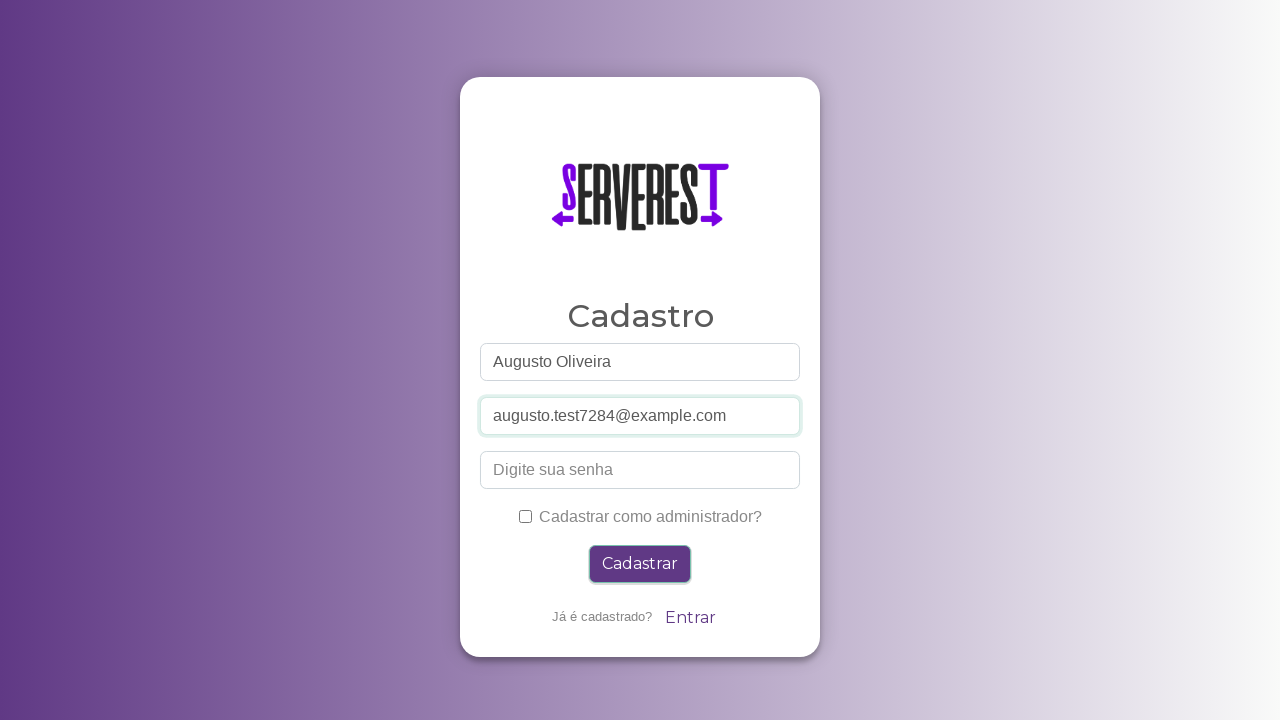

Filled password field with '123456' on css=input[data-testid='password']
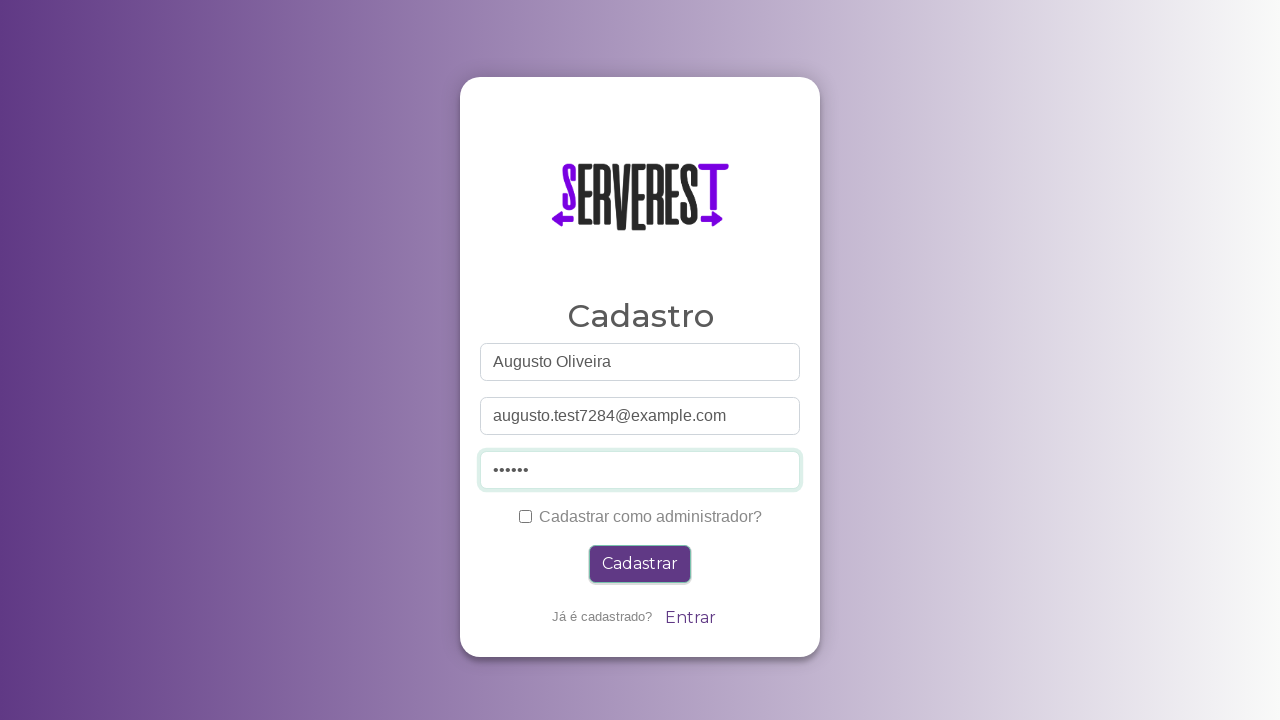

Checked the admin checkbox at (525, 516) on css=input[data-testid='checkbox']
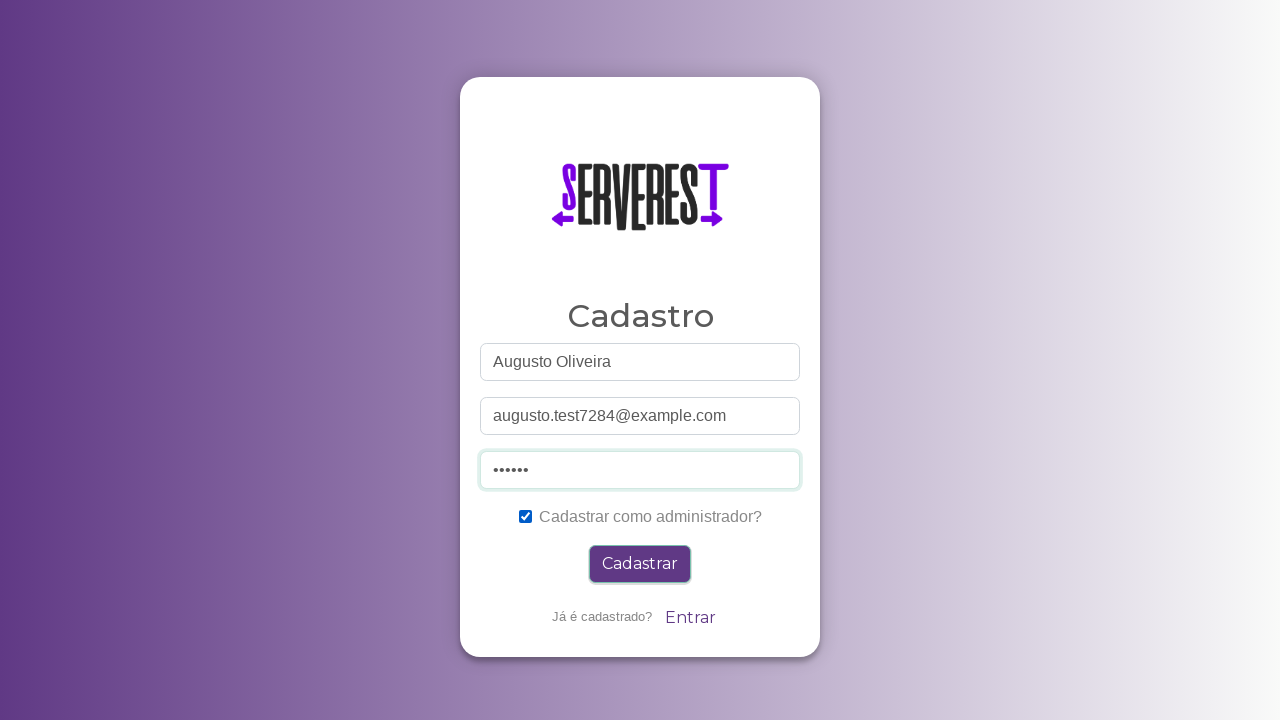

Clicked register button to submit registration form at (640, 564) on css=button[data-testid='cadastrar']
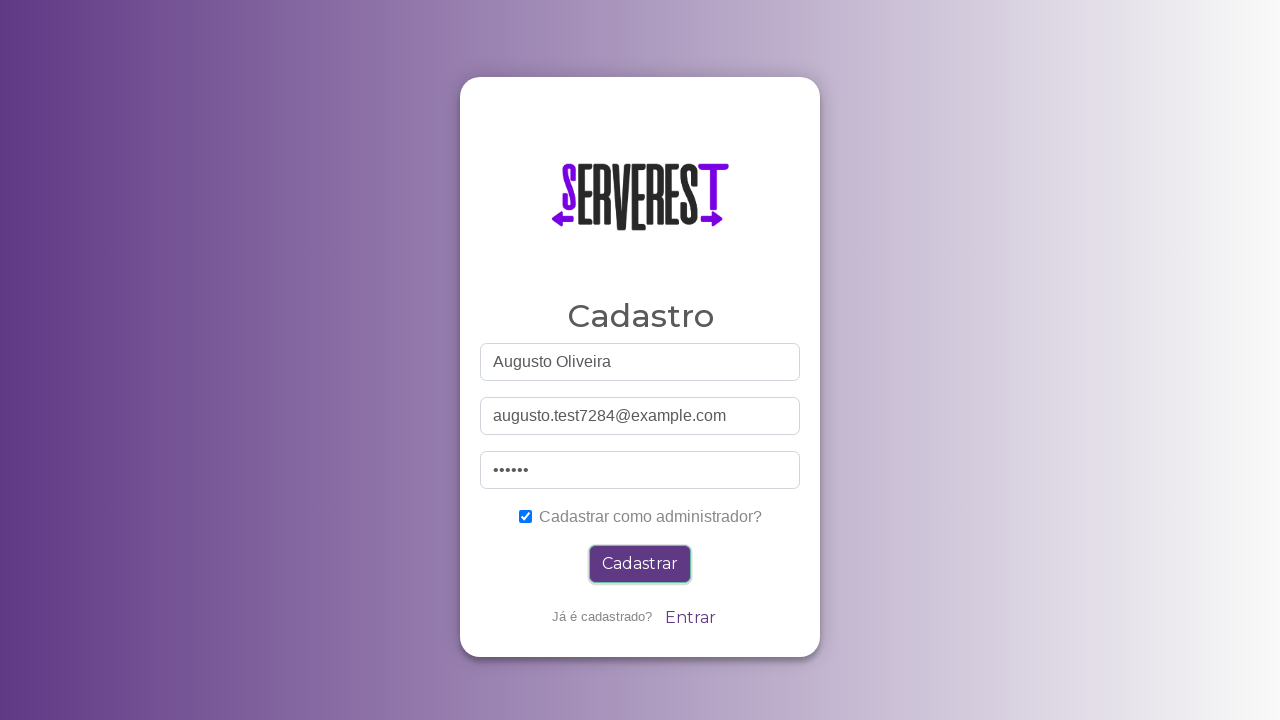

Welcome message (h1) appeared, confirming successful user registration
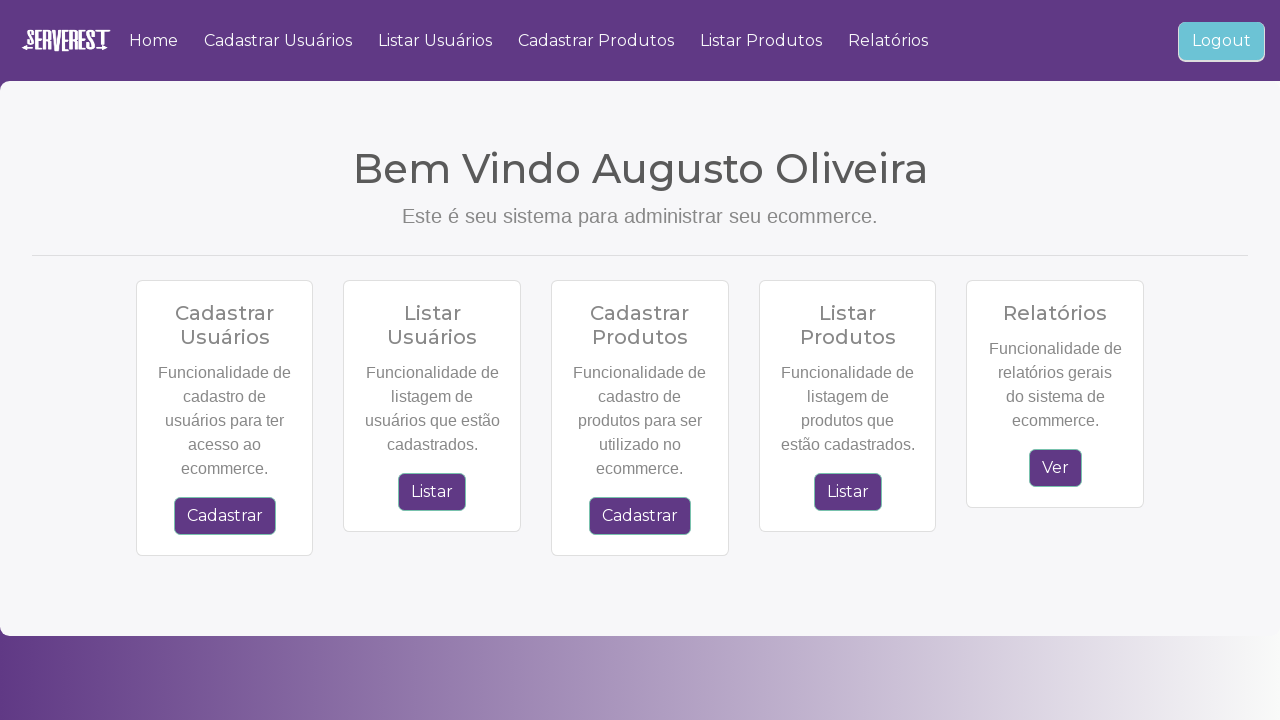

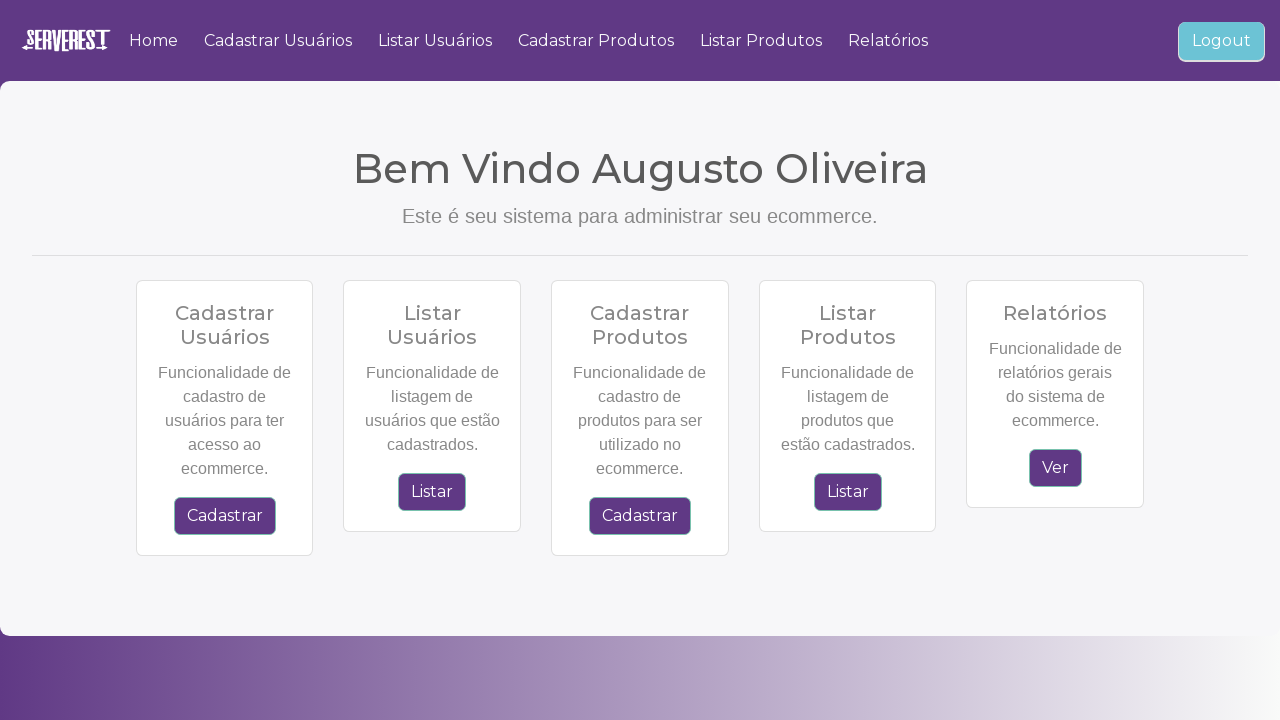